Tests handling multiple browser windows by opening new windows and switching between them

Starting URL: https://demoqa.com/alerts

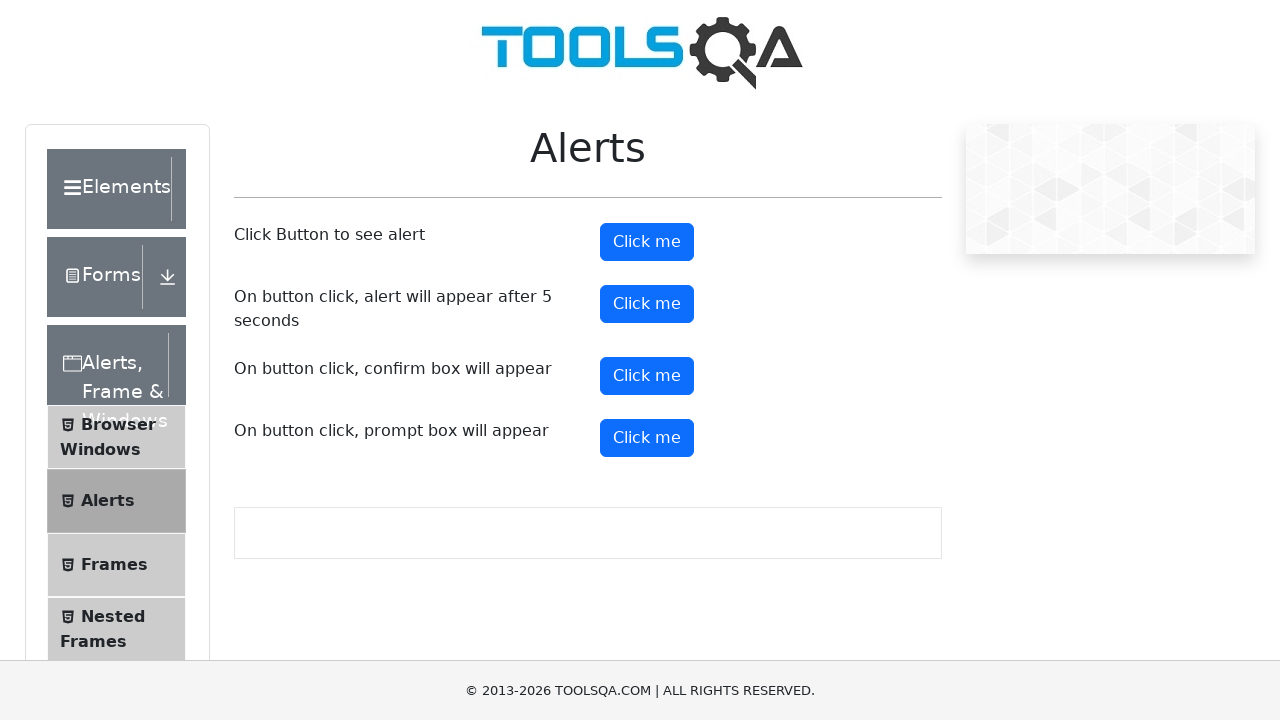

Clicked on Browser Windows menu item at (118, 424) on xpath=//span[text()='Browser Windows']
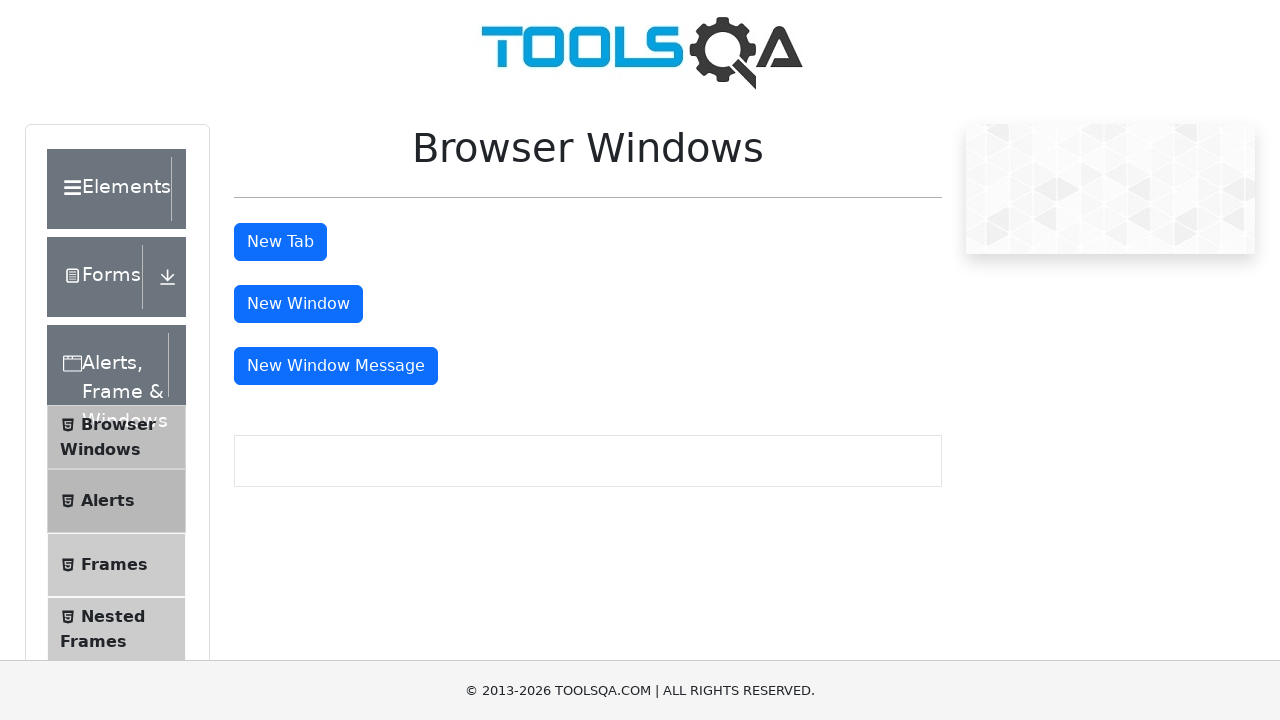

Scrolled down by 200 pixels
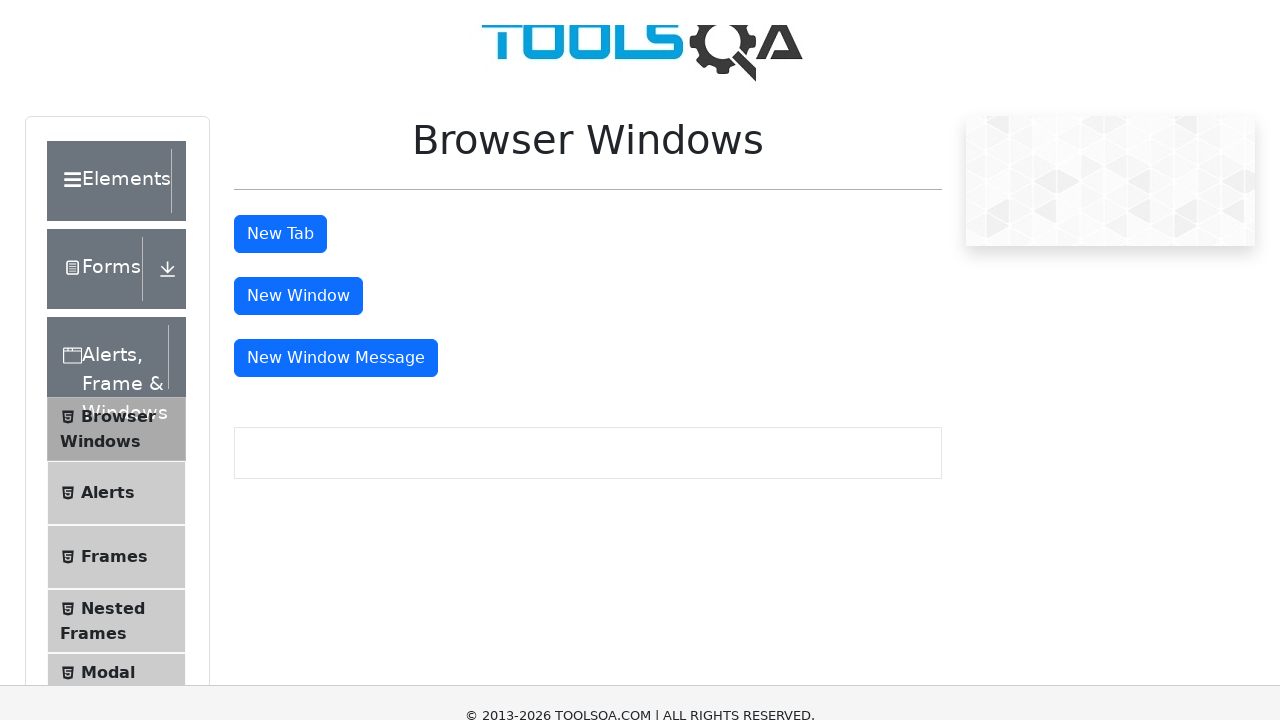

Clicked window button and captured new window handle at (298, 104) on button#windowButton
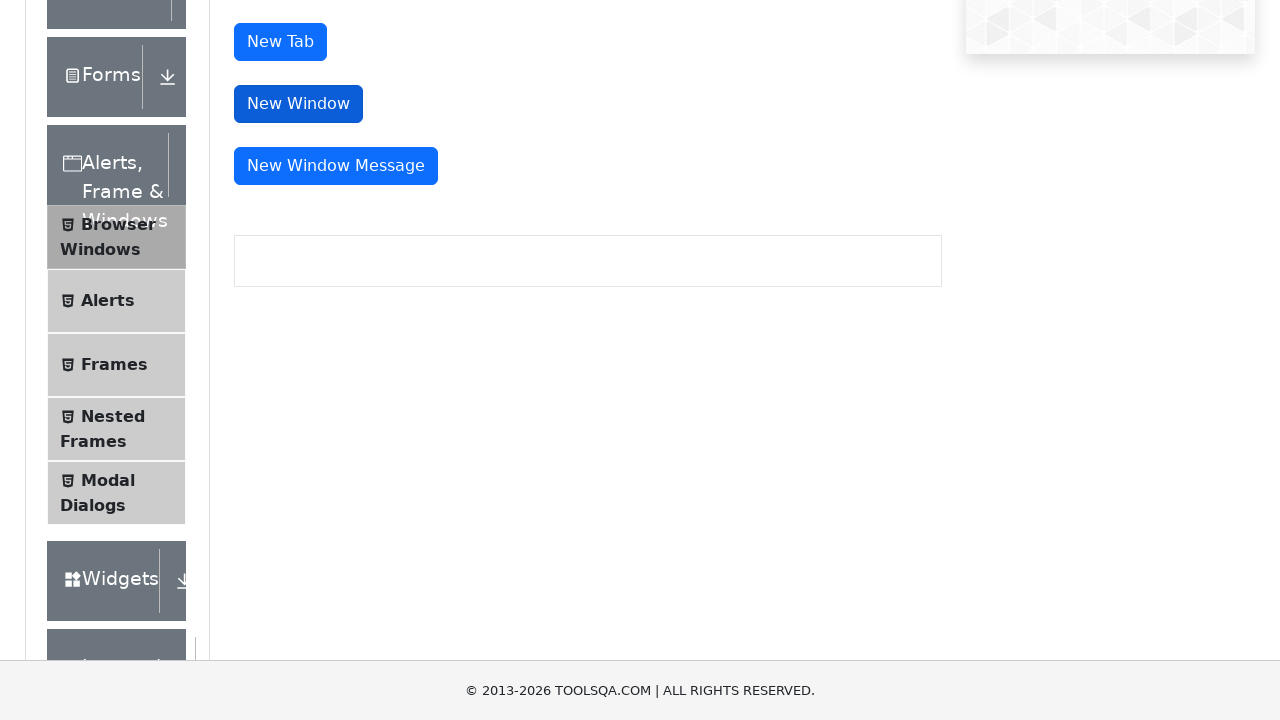

Clicked message window button and captured new window handle at (336, 166) on button#messageWindowButton
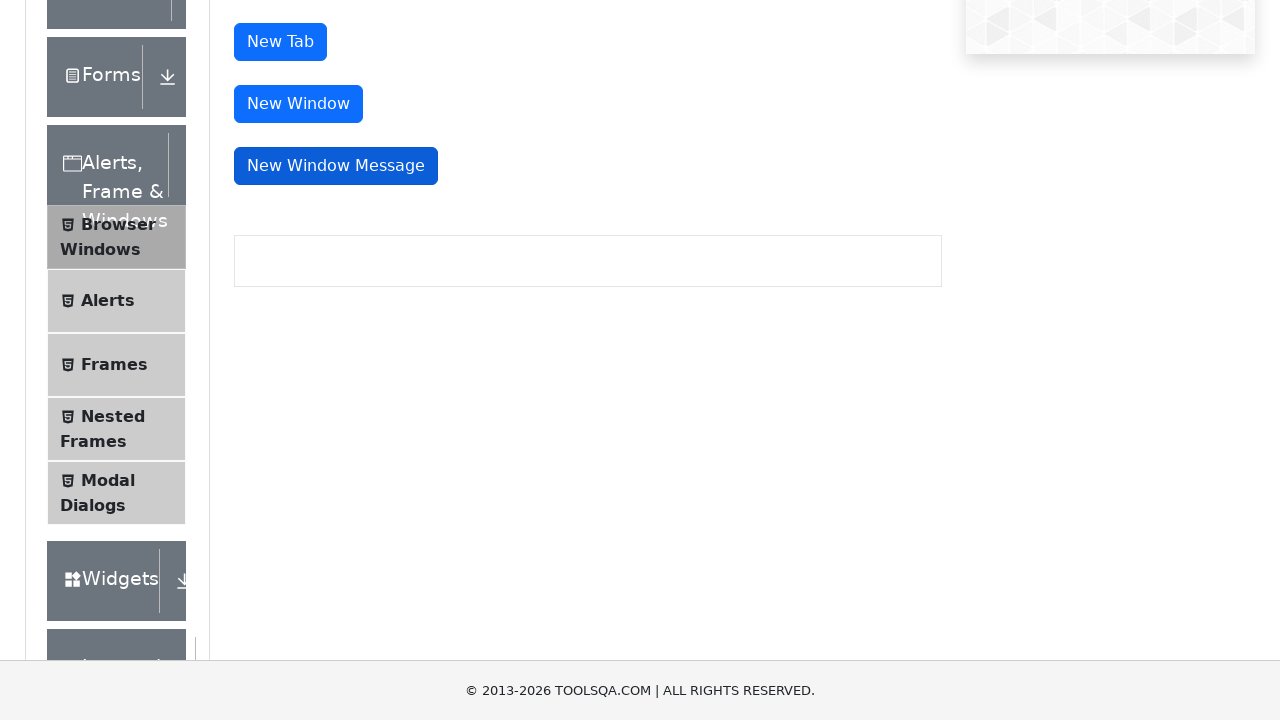

Closed first new window
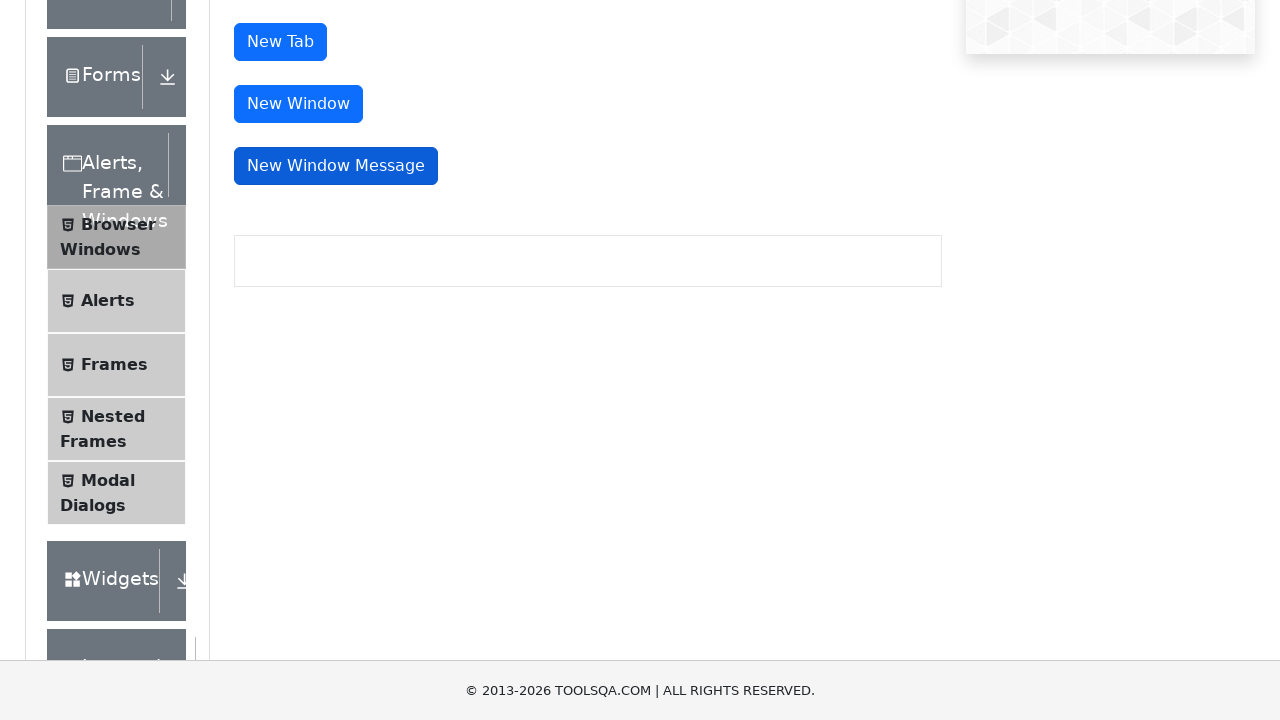

Closed second new window
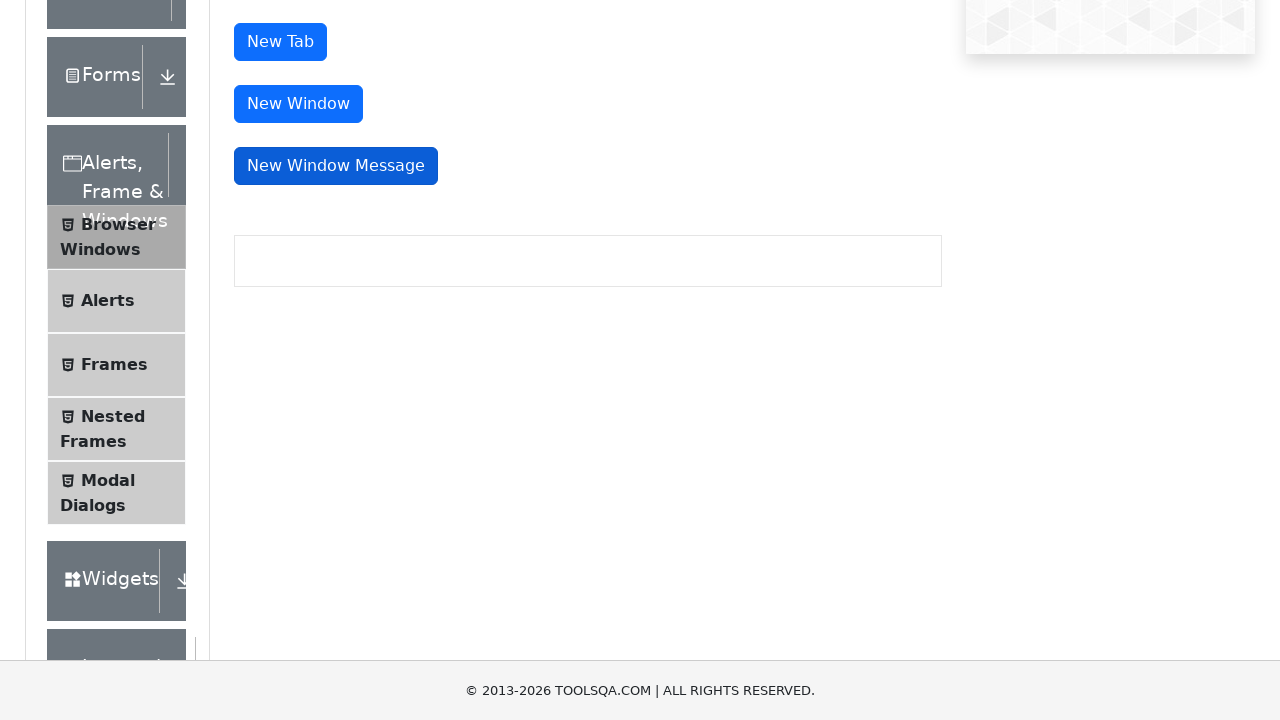

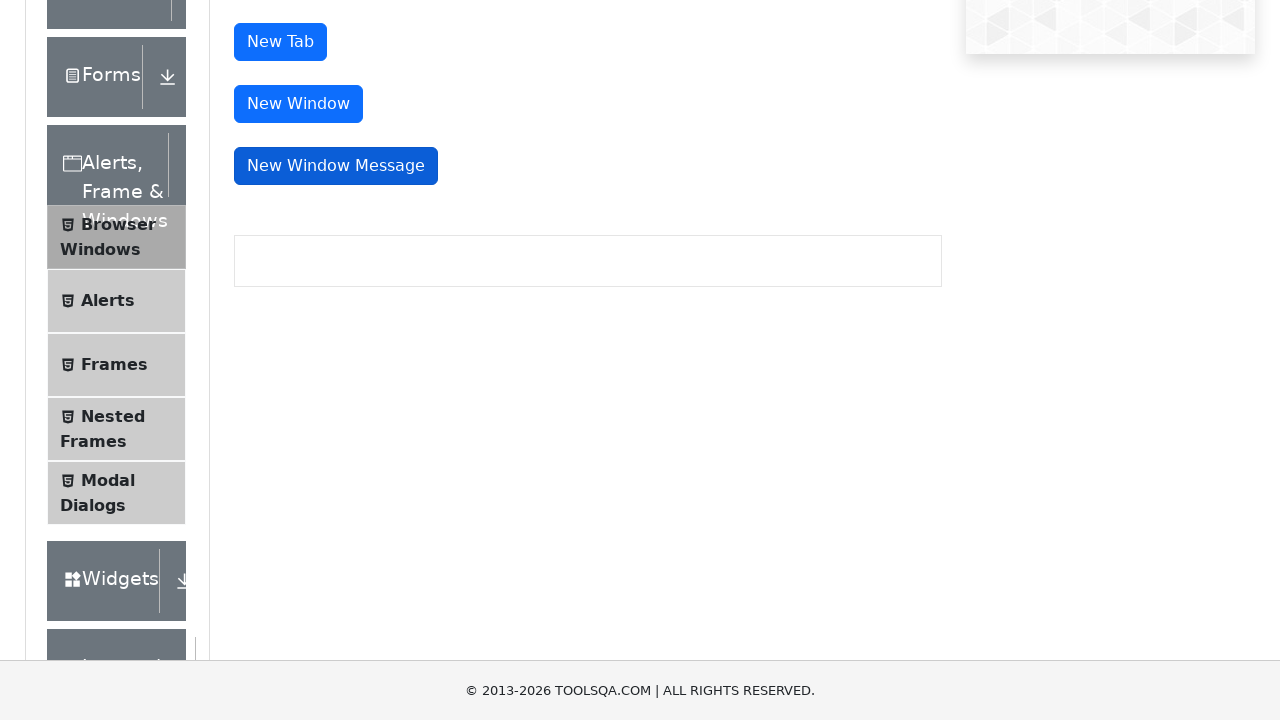